Tests navigation by clicking the "About Us" link on the homepage and verifying the page transition

Starting URL: https://v1.training-support.net/

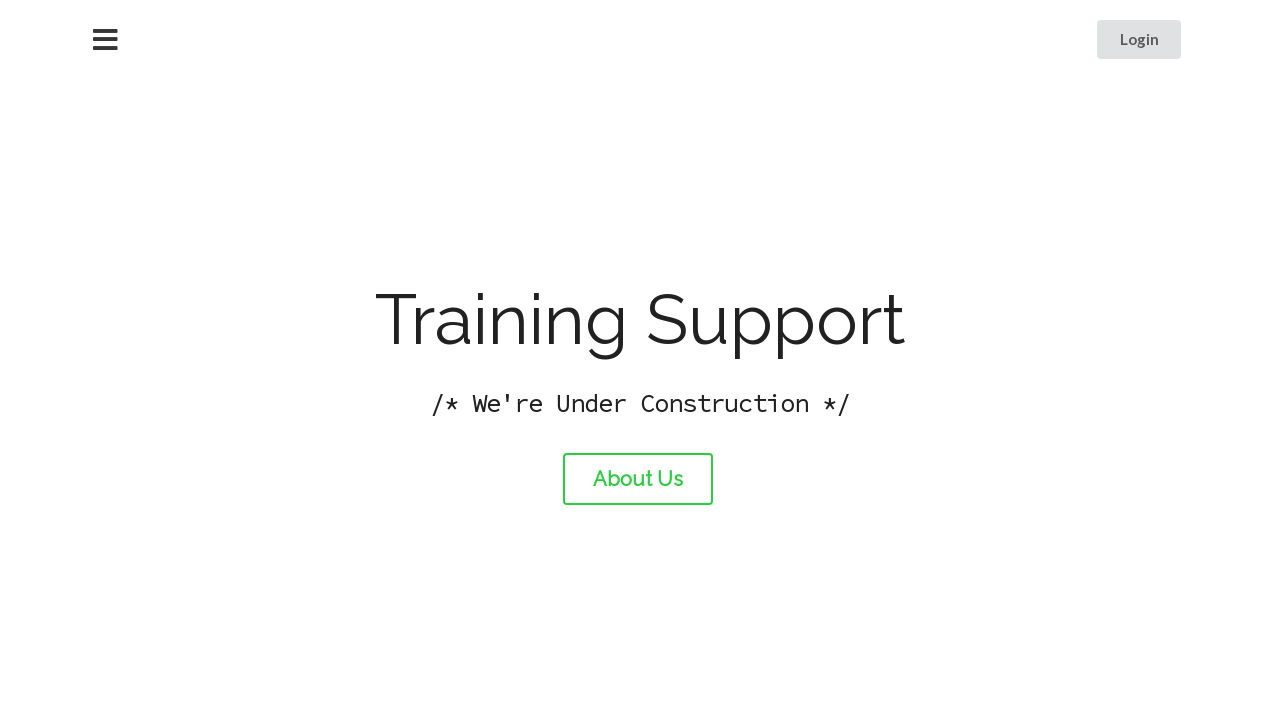

Clicked the 'About Us' link on homepage at (638, 479) on #about-link
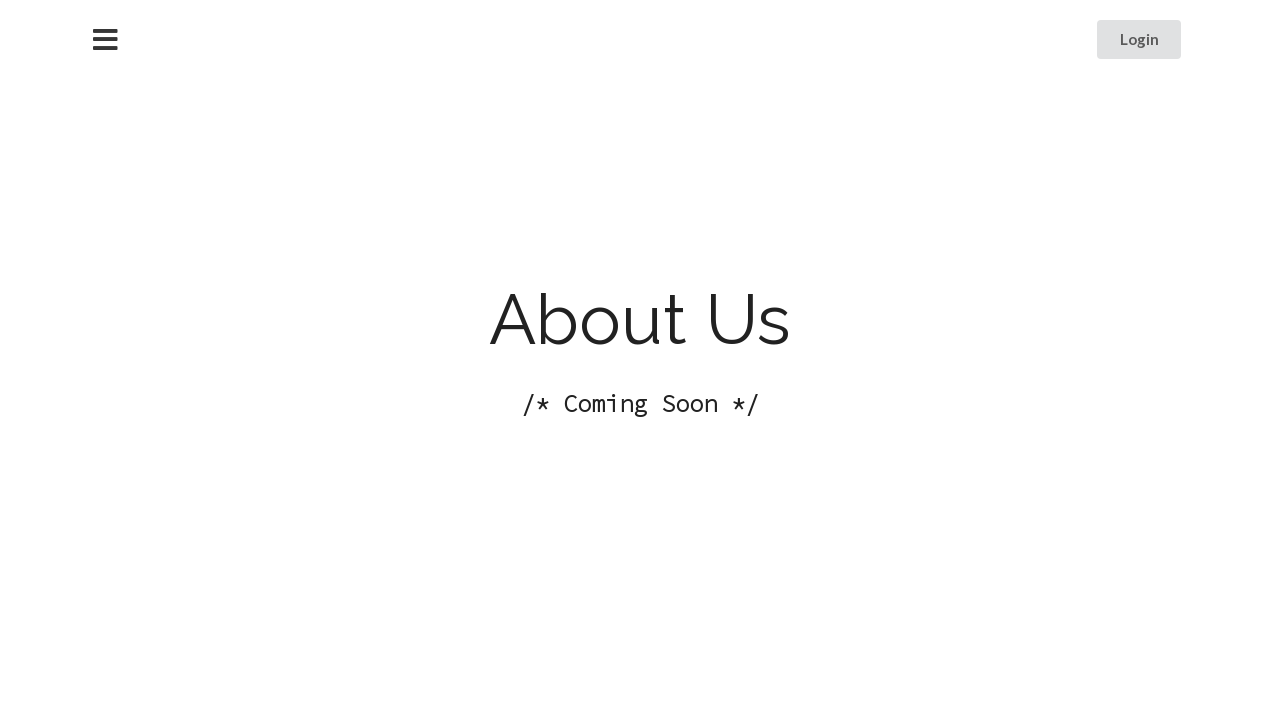

About Us page loaded and DOM content ready
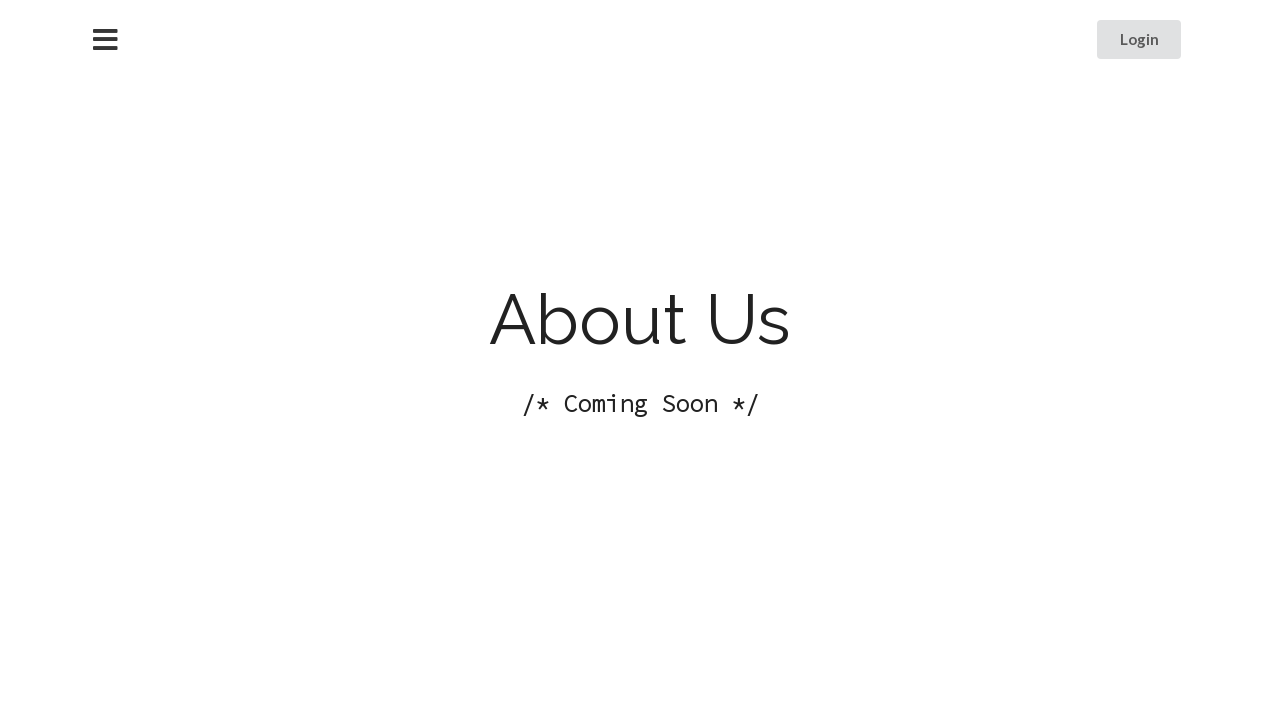

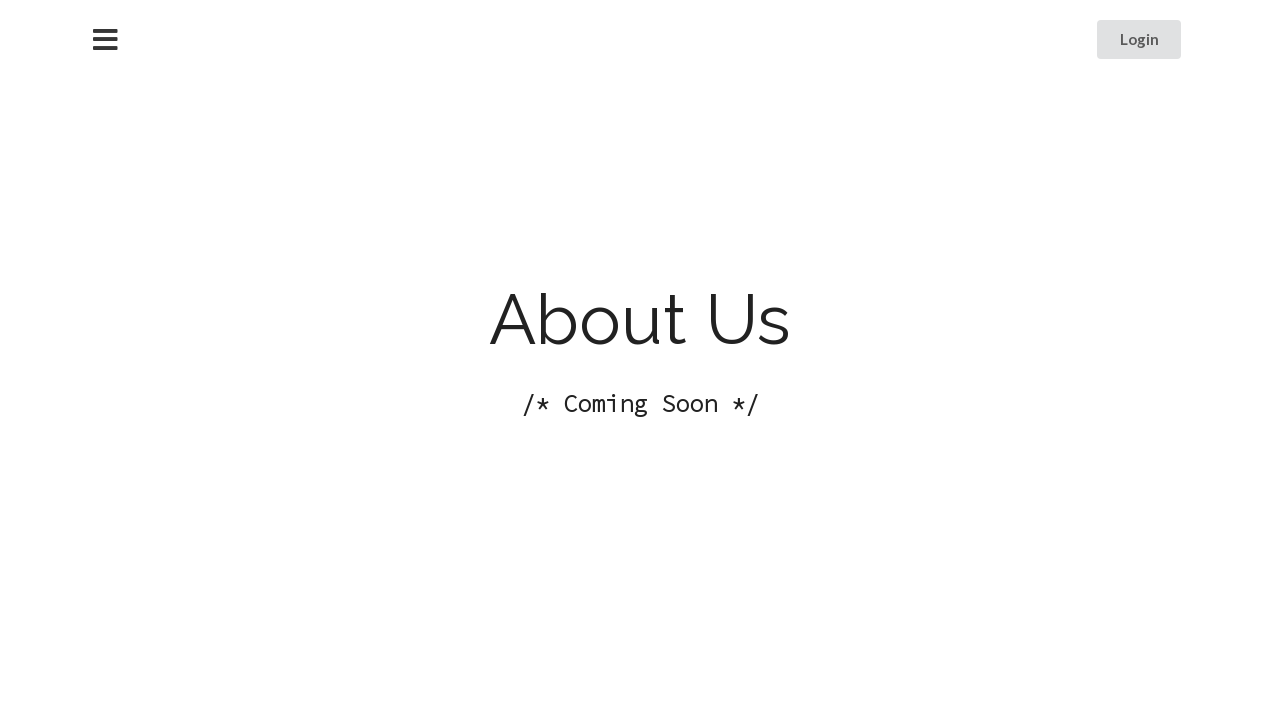